Tests adding a new user record by clicking the add button on the web tables page

Starting URL: https://demoqa.com/webtables

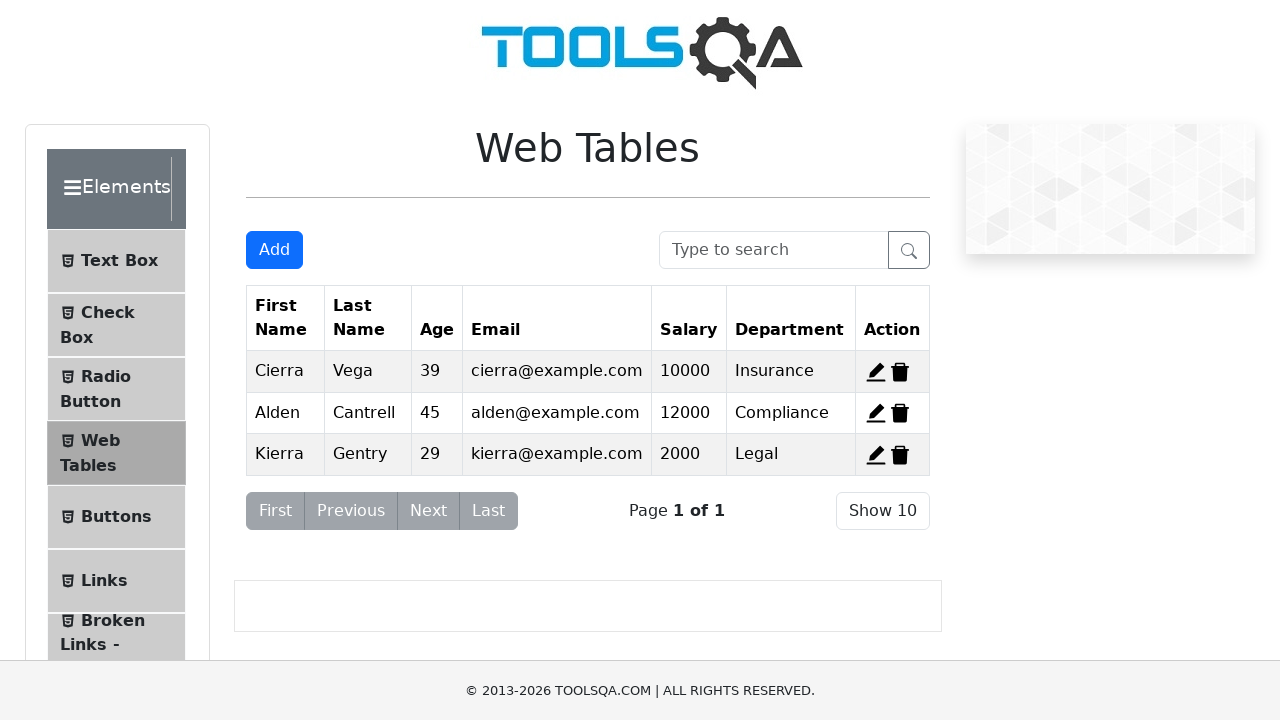

Clicked add new record button on web tables page at (274, 250) on #addNewRecordButton
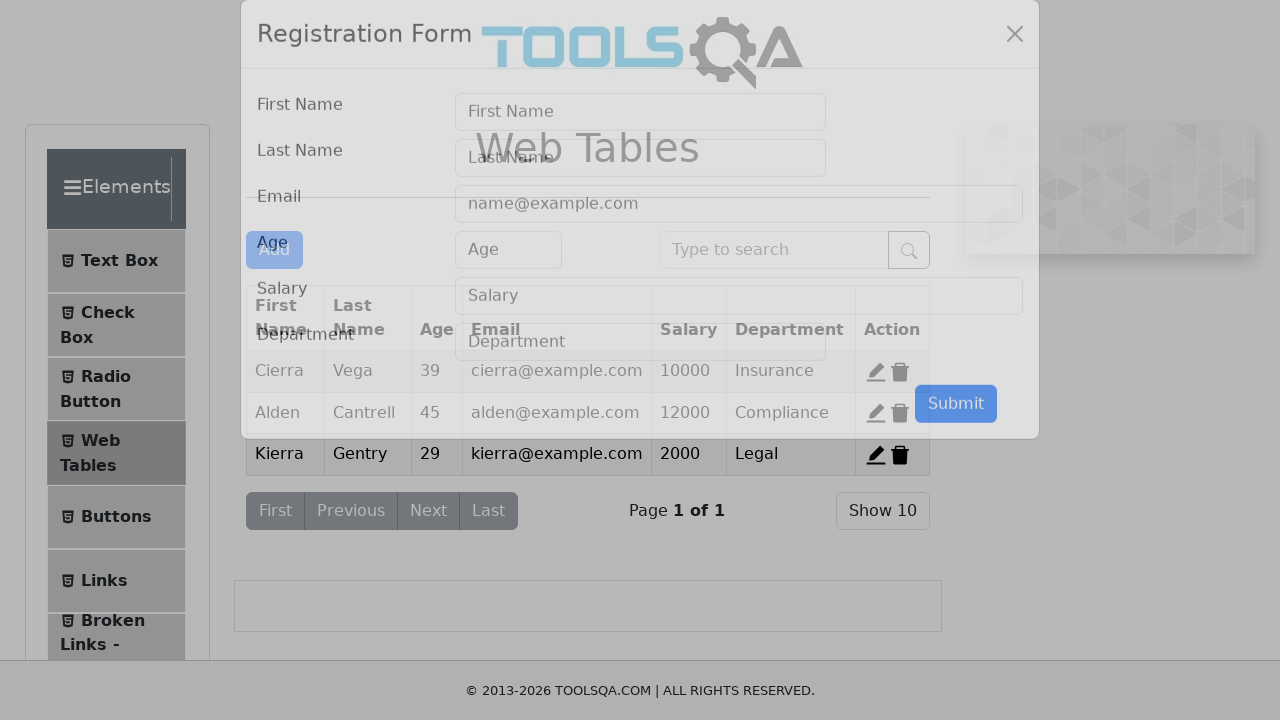

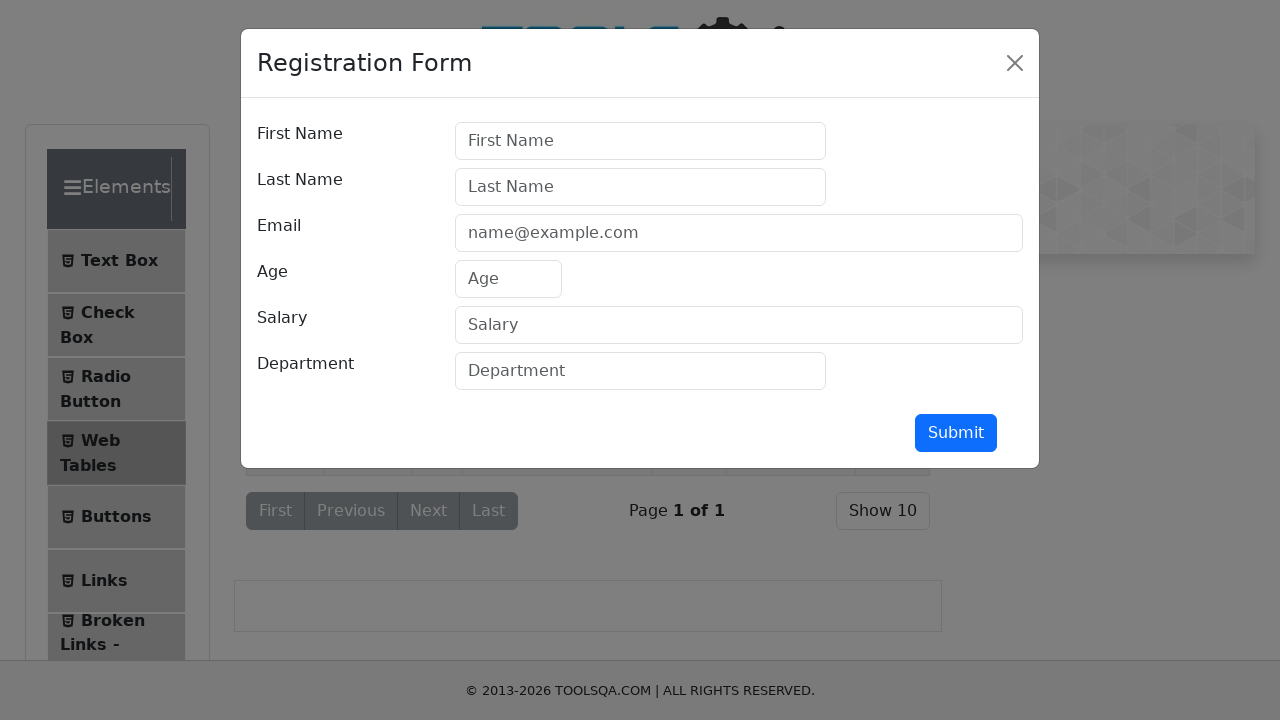